Navigates to three different solar plant monitoring dashboard pages and clicks a refresh/update button on each page to reload the data.

Starting URL: https://pages.solarz.com.br/shareable/usina/f80e8b26-d0f3-4735-a19a-015b4c1092fe

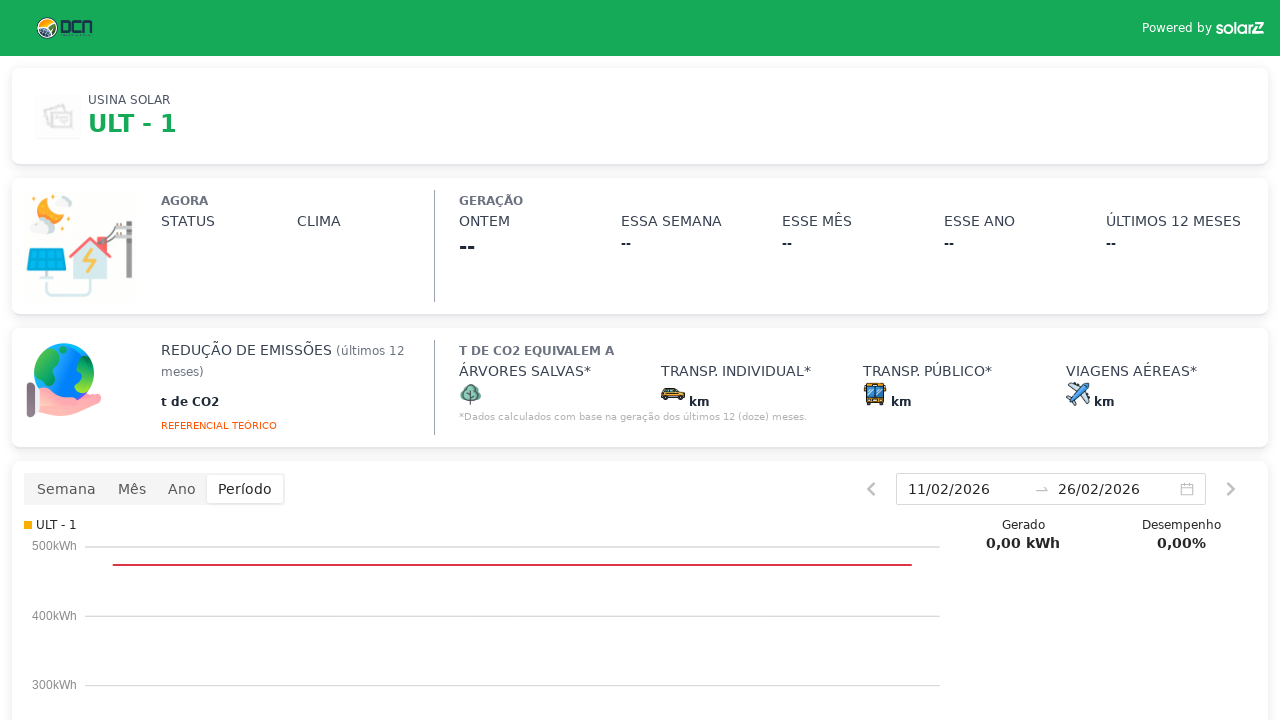

Waited for refresh button on first solar plant dashboard to load
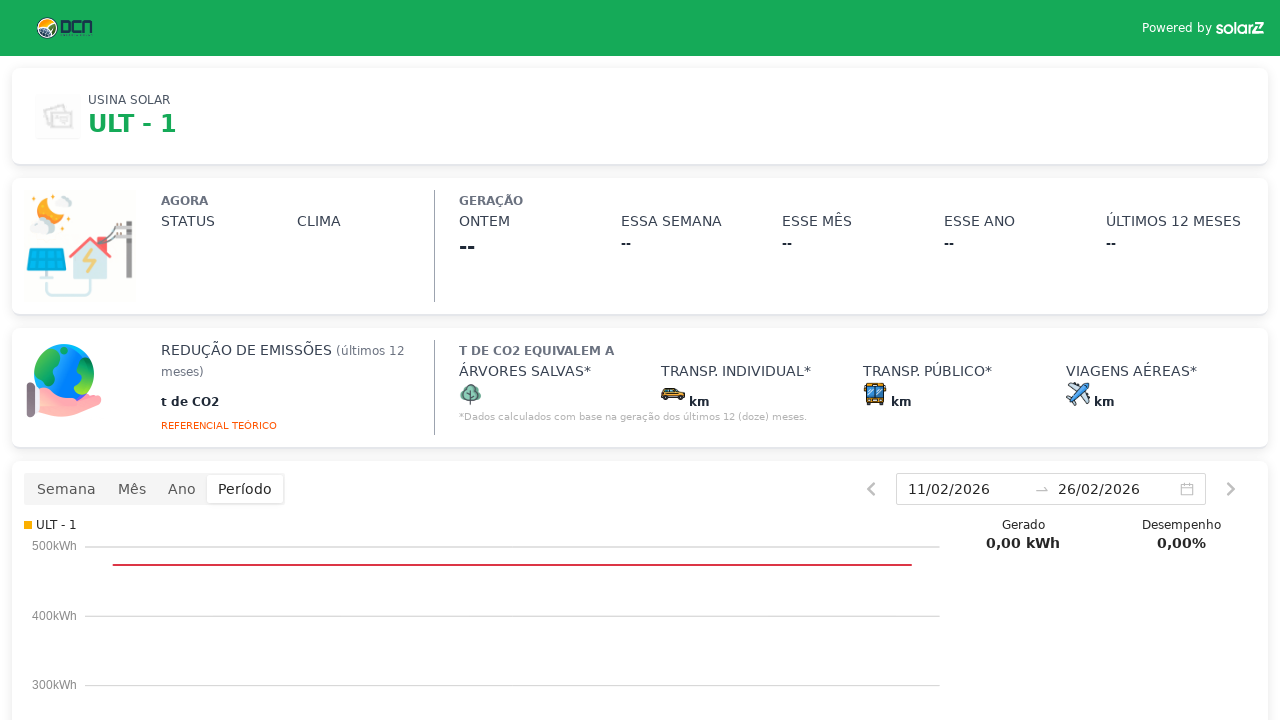

Clicked refresh/update button on first solar plant dashboard at (66, 489) on xpath=//*[@id='__next']/div/div/div/div/div[2]/div/div/div[2]/div/div[4]/div[1]/
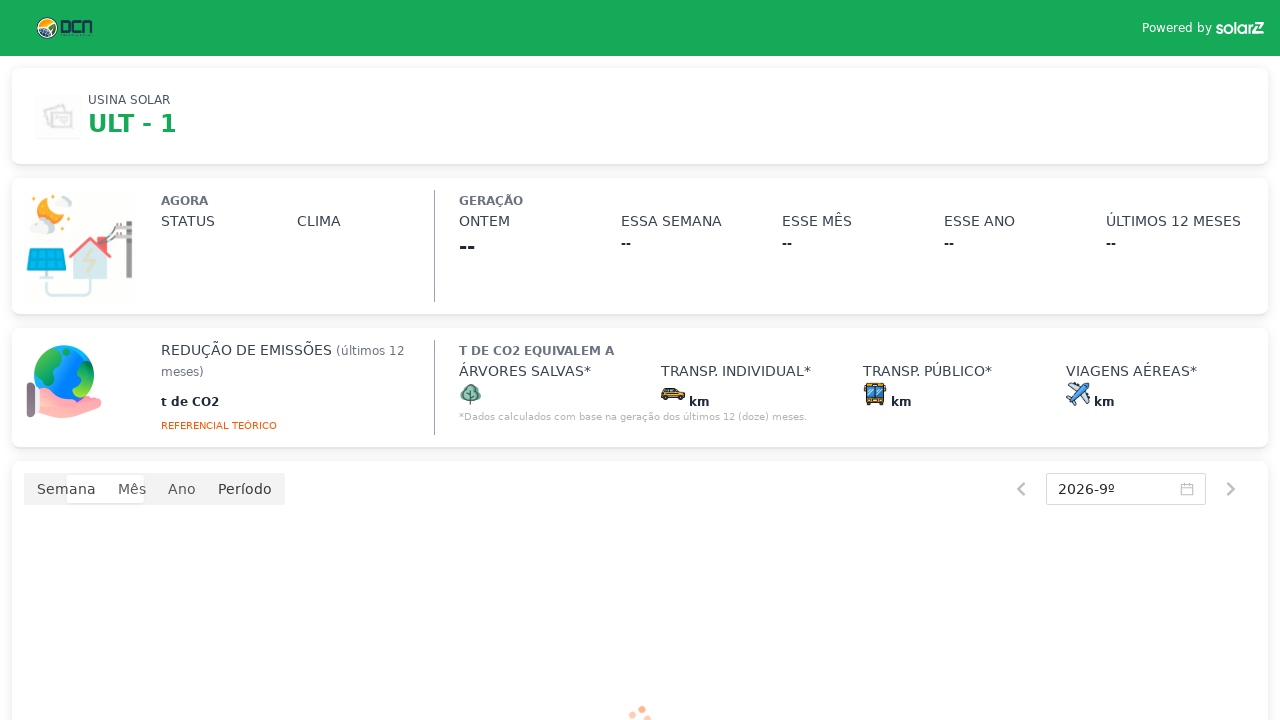

Navigated to second solar plant monitoring dashboard
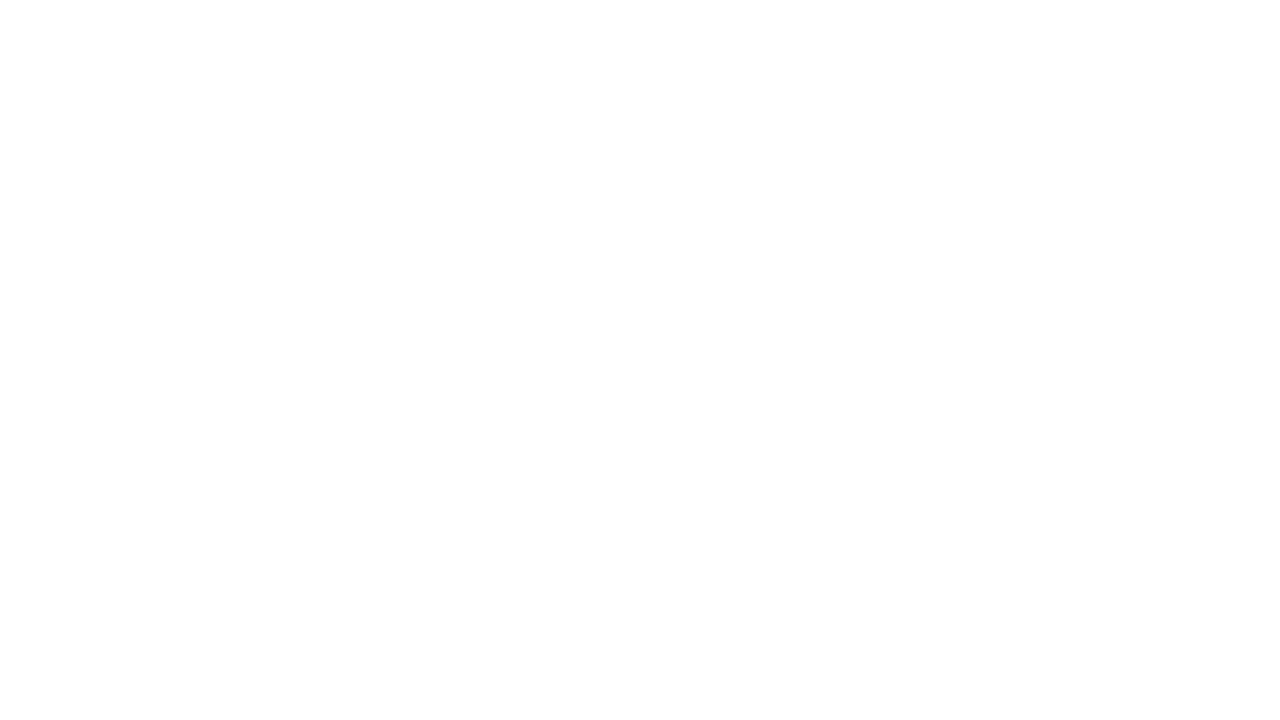

Waited for refresh button on second solar plant dashboard to load
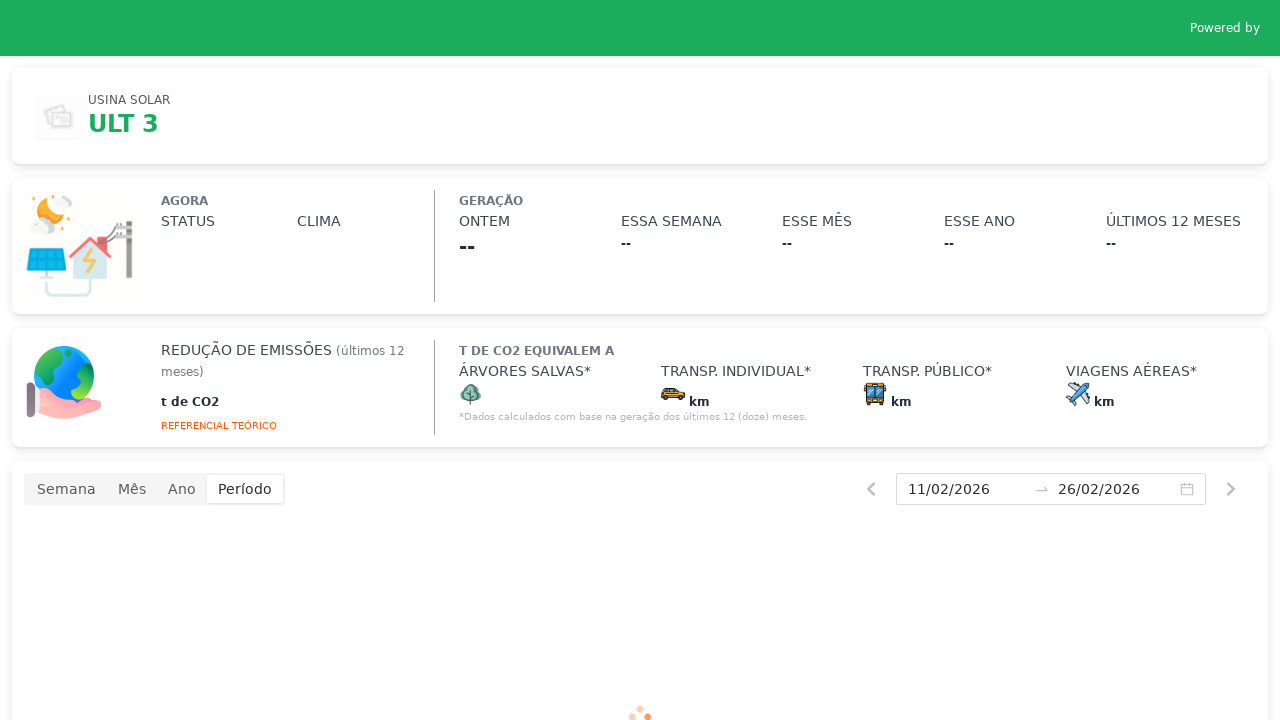

Clicked refresh/update button on second solar plant dashboard at (66, 489) on xpath=//*[@id='__next']/div/div/div/div/div[2]/div/div/div[2]/div/div[4]/div[1]/
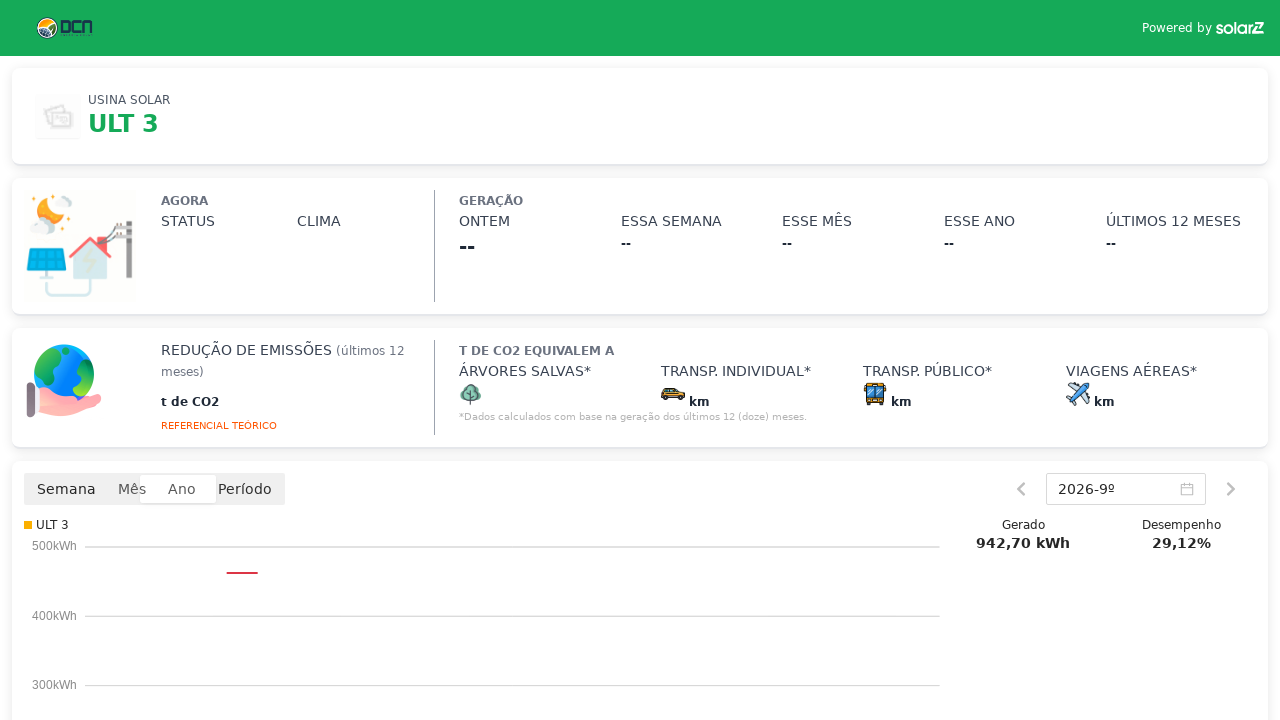

Navigated to third solar plant monitoring dashboard
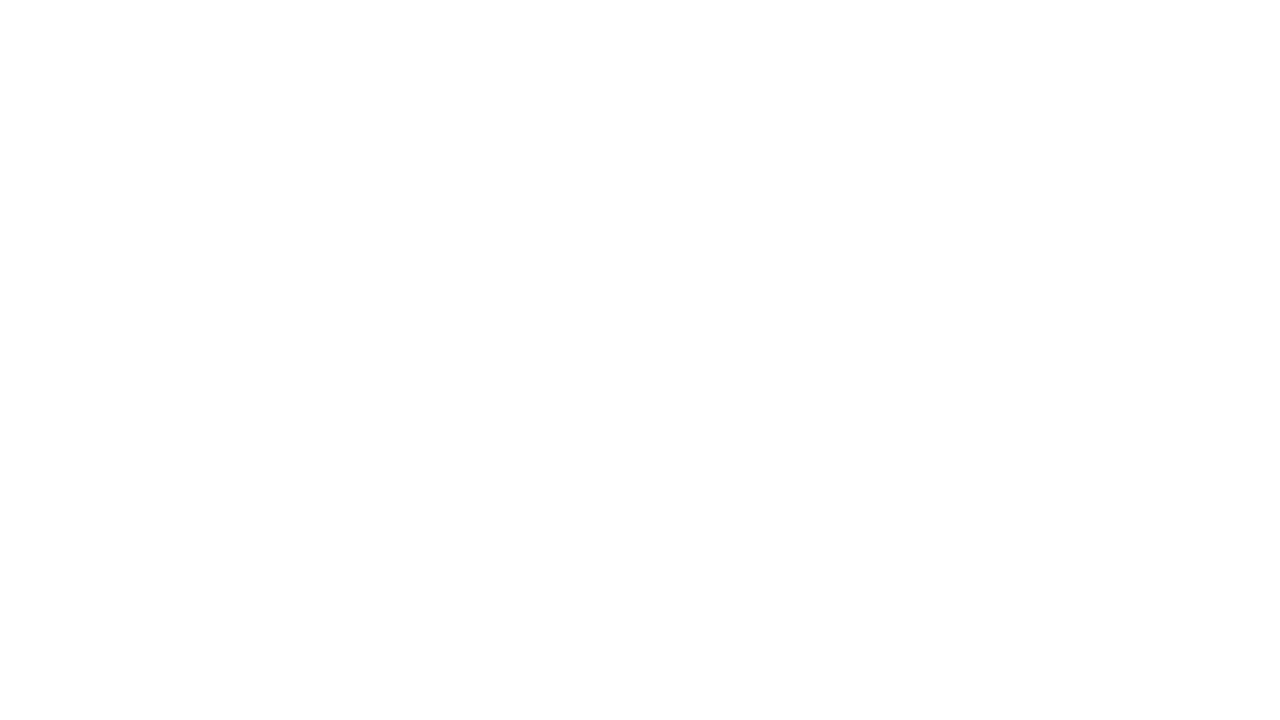

Waited for refresh button on third solar plant dashboard to load
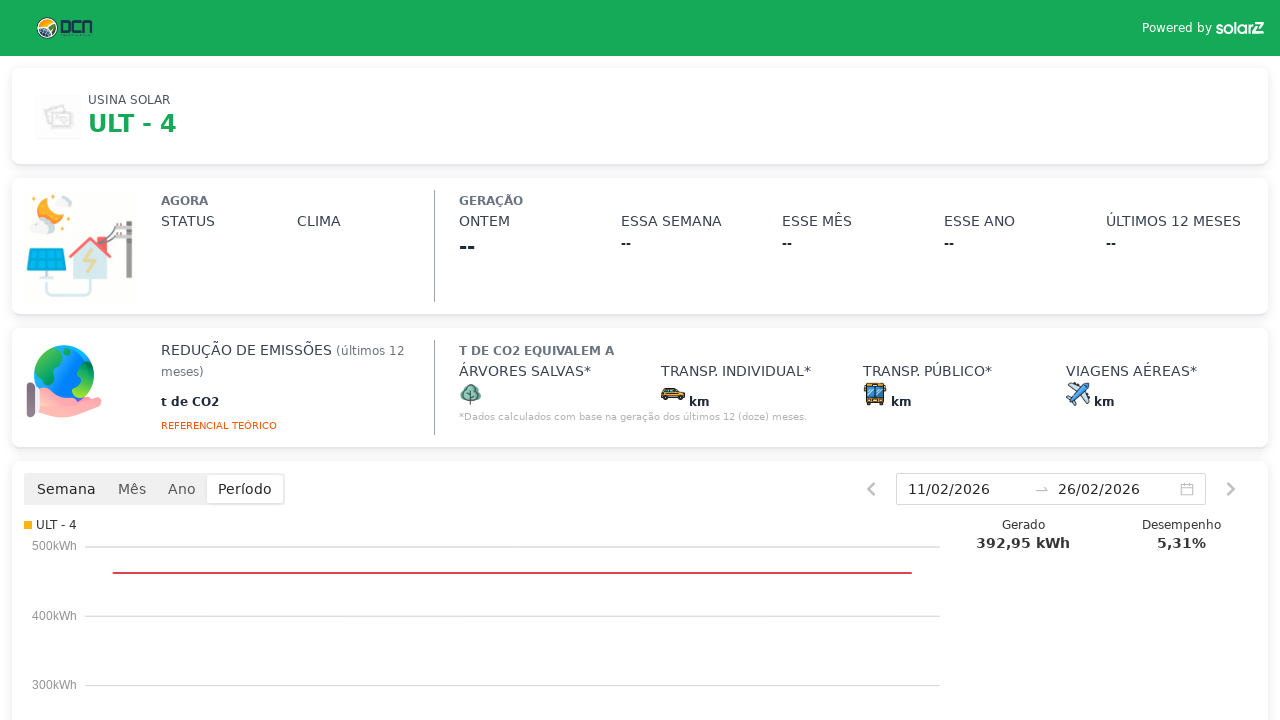

Clicked refresh/update button on third solar plant dashboard at (66, 489) on xpath=//*[@id='__next']/div/div/div/div/div[2]/div/div/div[2]/div/div[4]/div[1]/
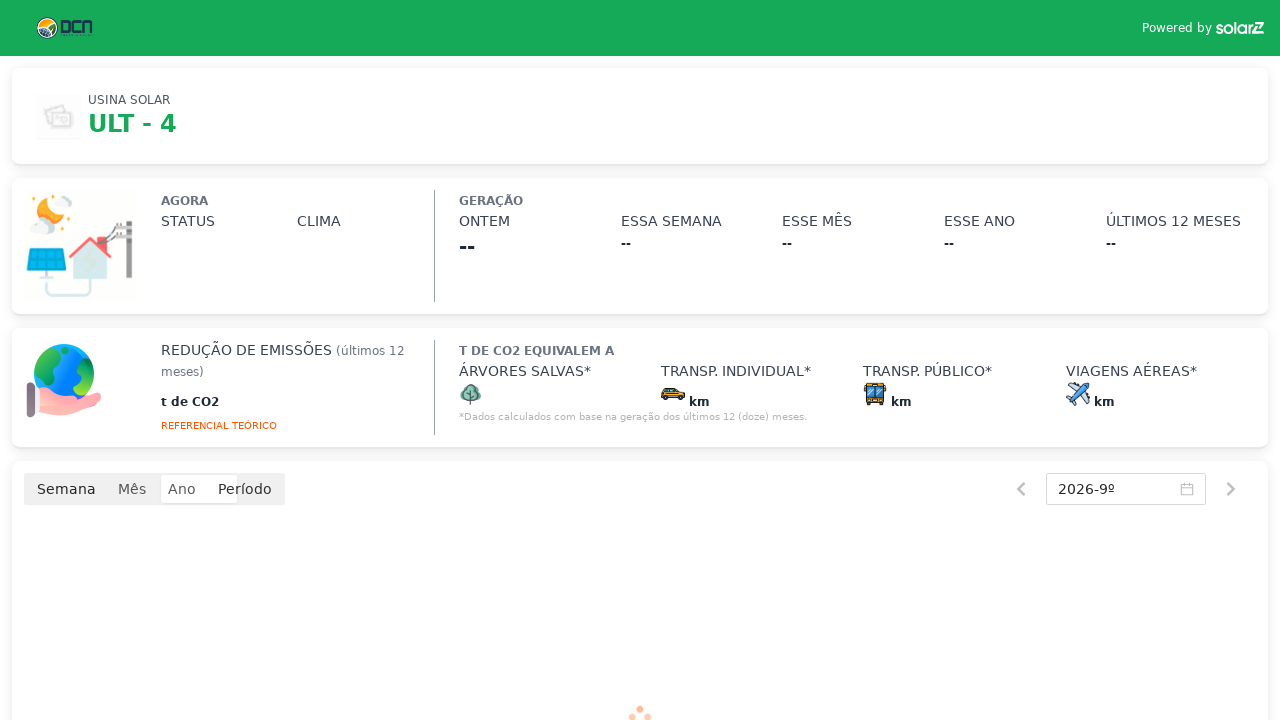

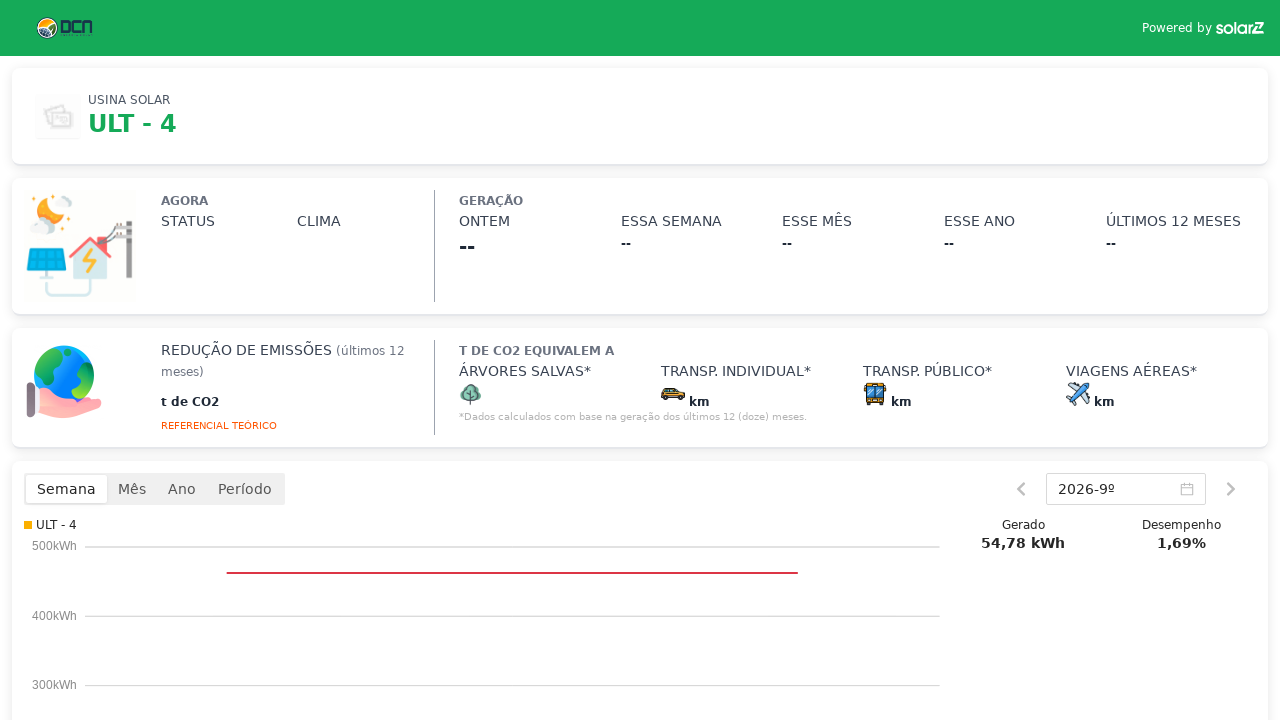